Navigates to a GitHub repository notebook file and waits for the page to load.

Starting URL: https://github.com/ytang07/ai_agents_cookbooks/blob/main/llamaindex/openai_rag_agent_w_evals.ipynb

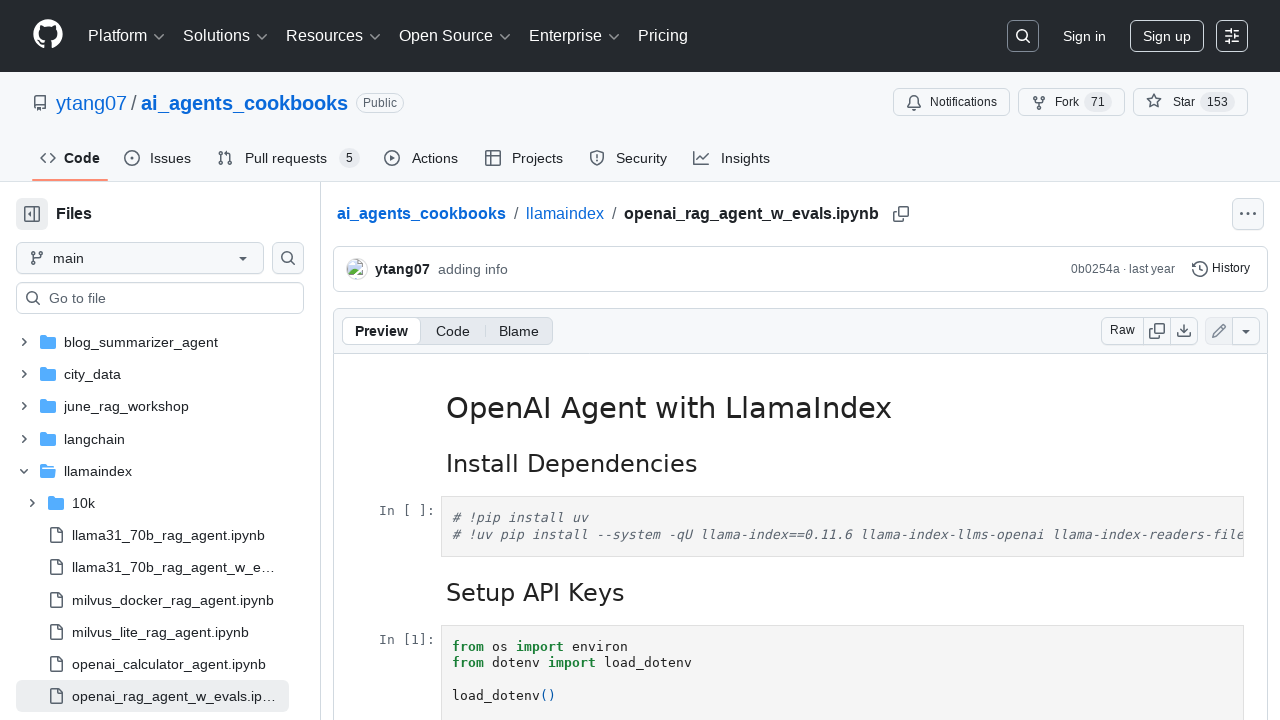

Navigated to GitHub notebook file URL
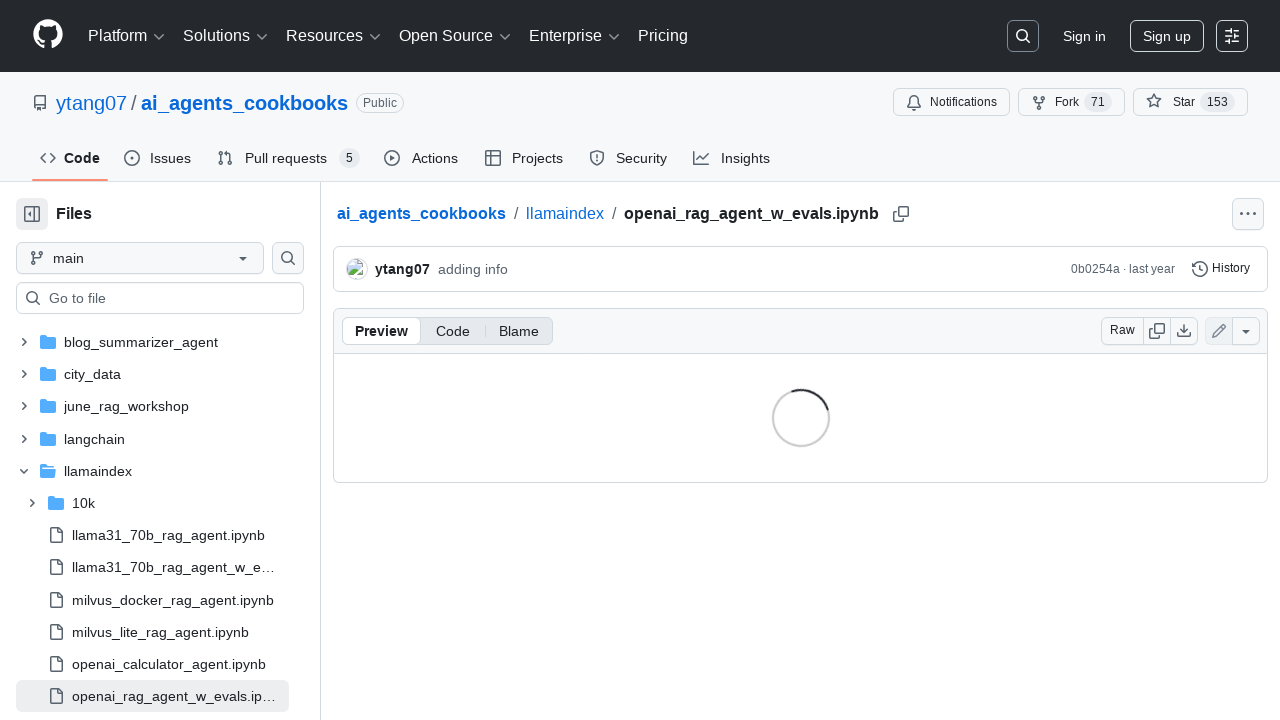

GitHub repository content loaded successfully
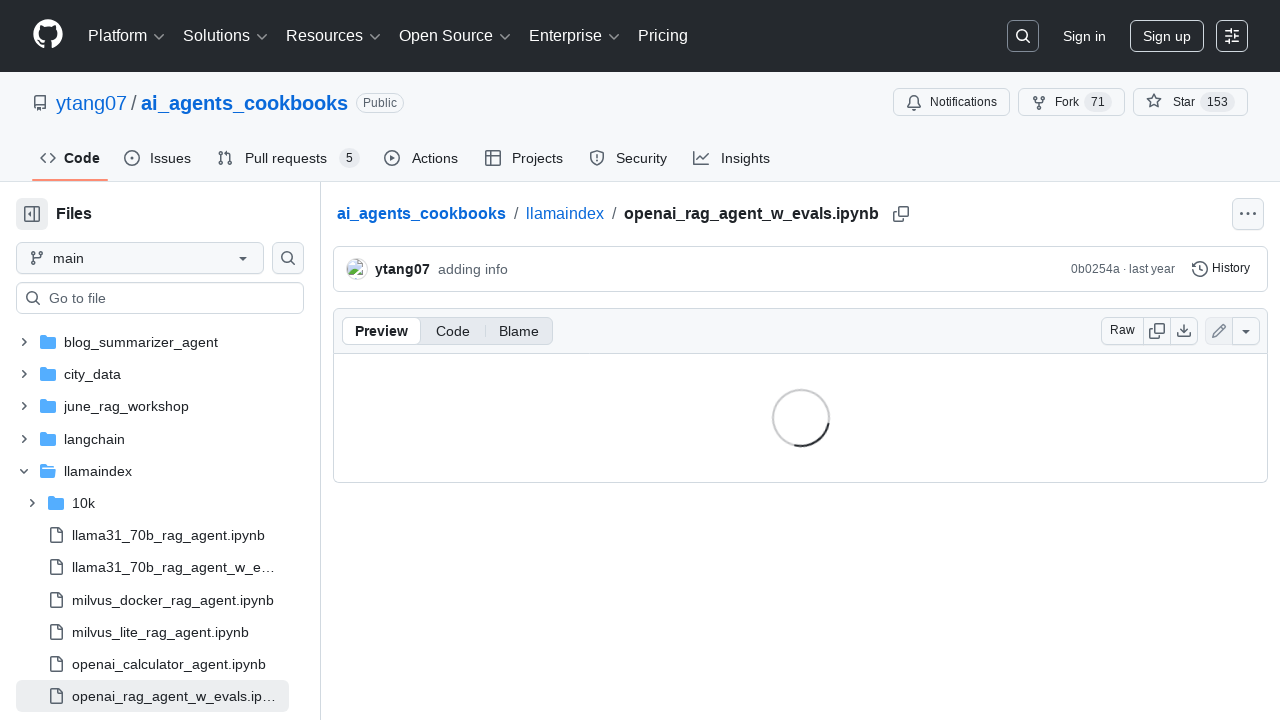

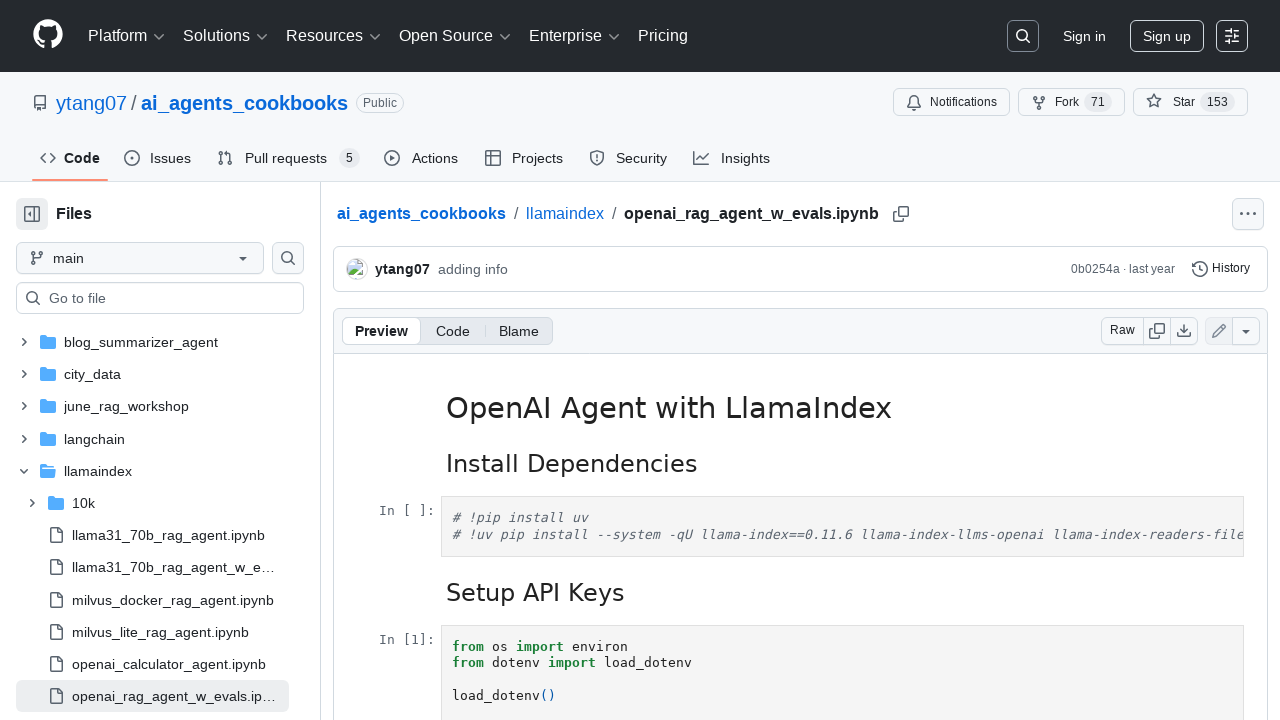